Tests that clicking the request button after entering a valid email displays a success alert message

Starting URL: https://library-app.firebaseapp.com

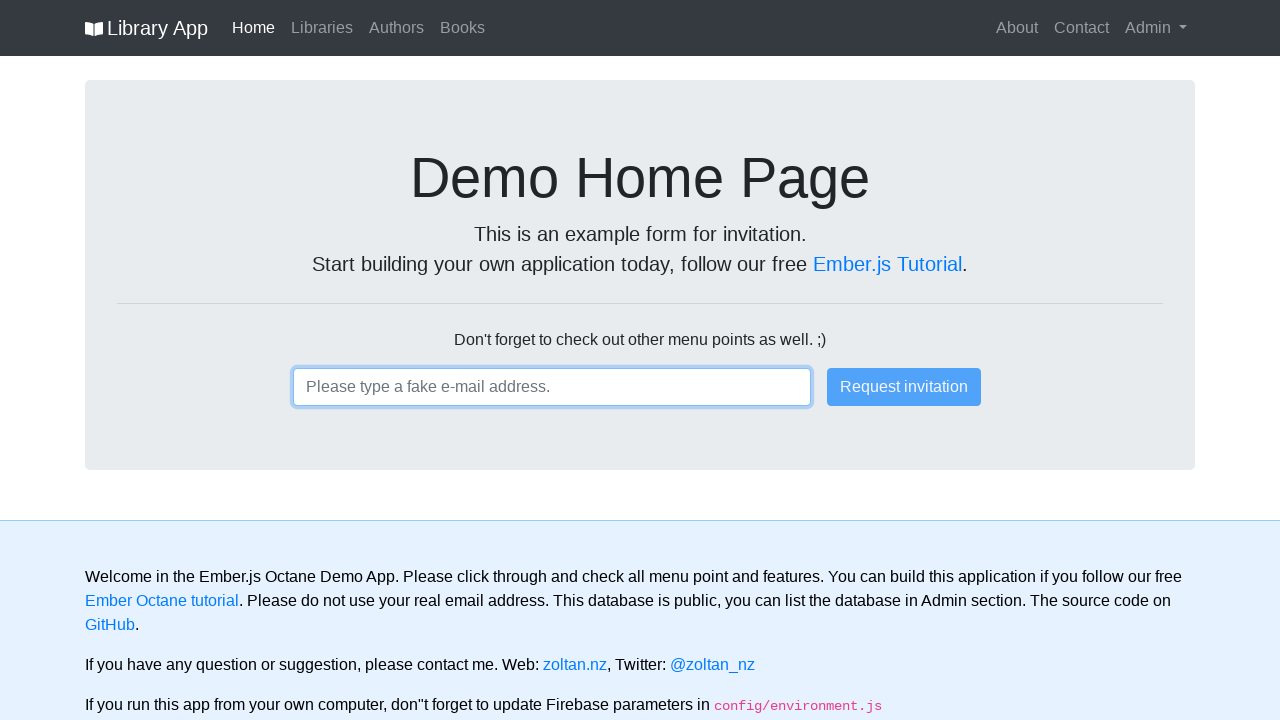

Entered valid email 'user@username.com' in input field on input
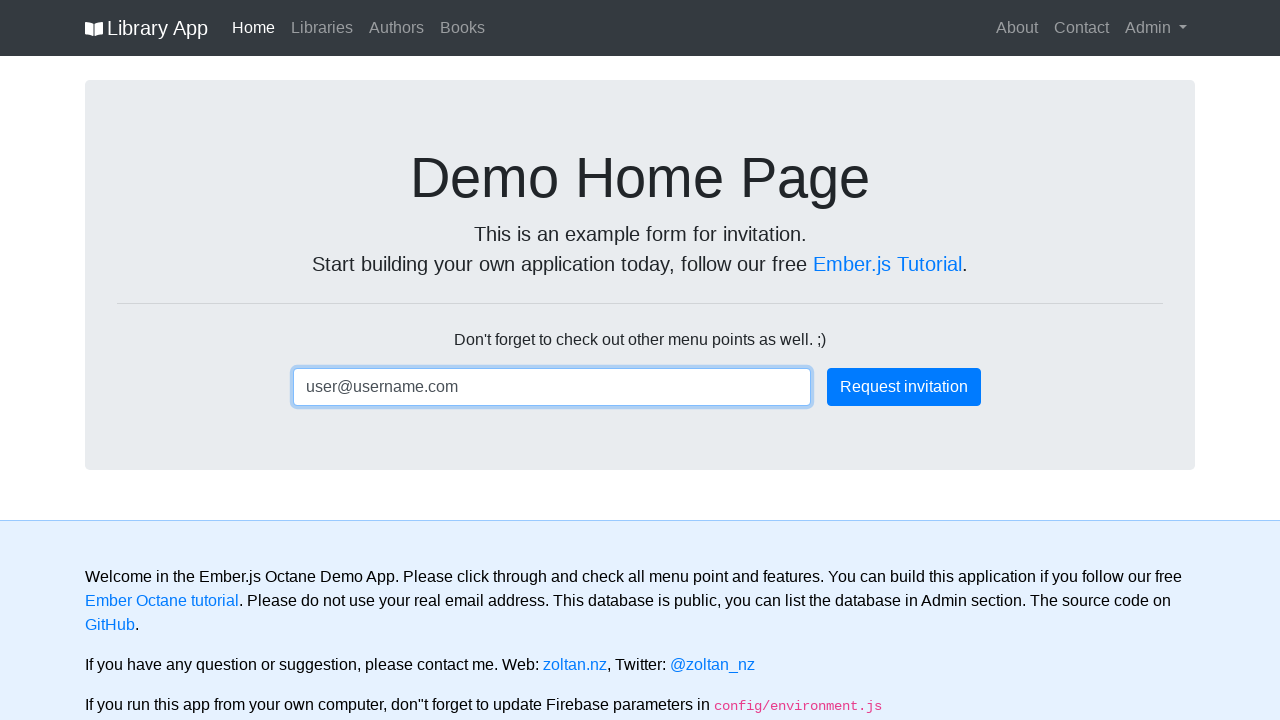

Clicked the request button at (904, 387) on .btn-primary
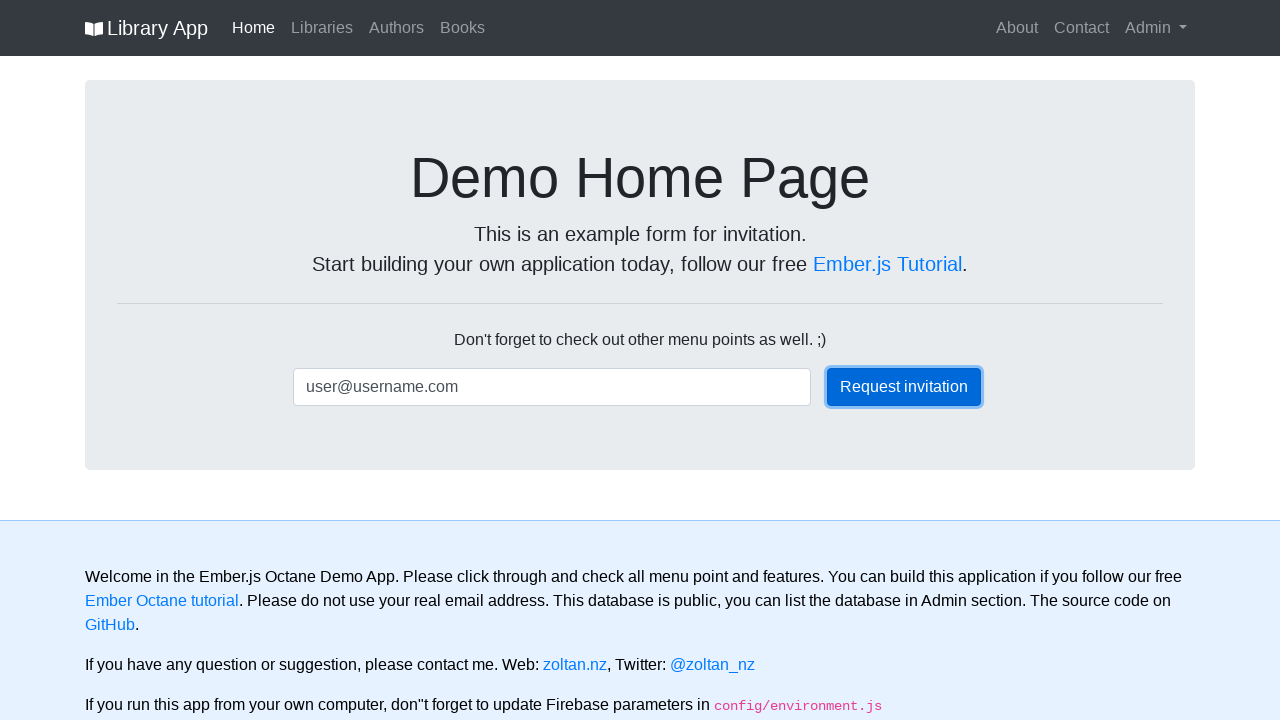

Success alert message appeared
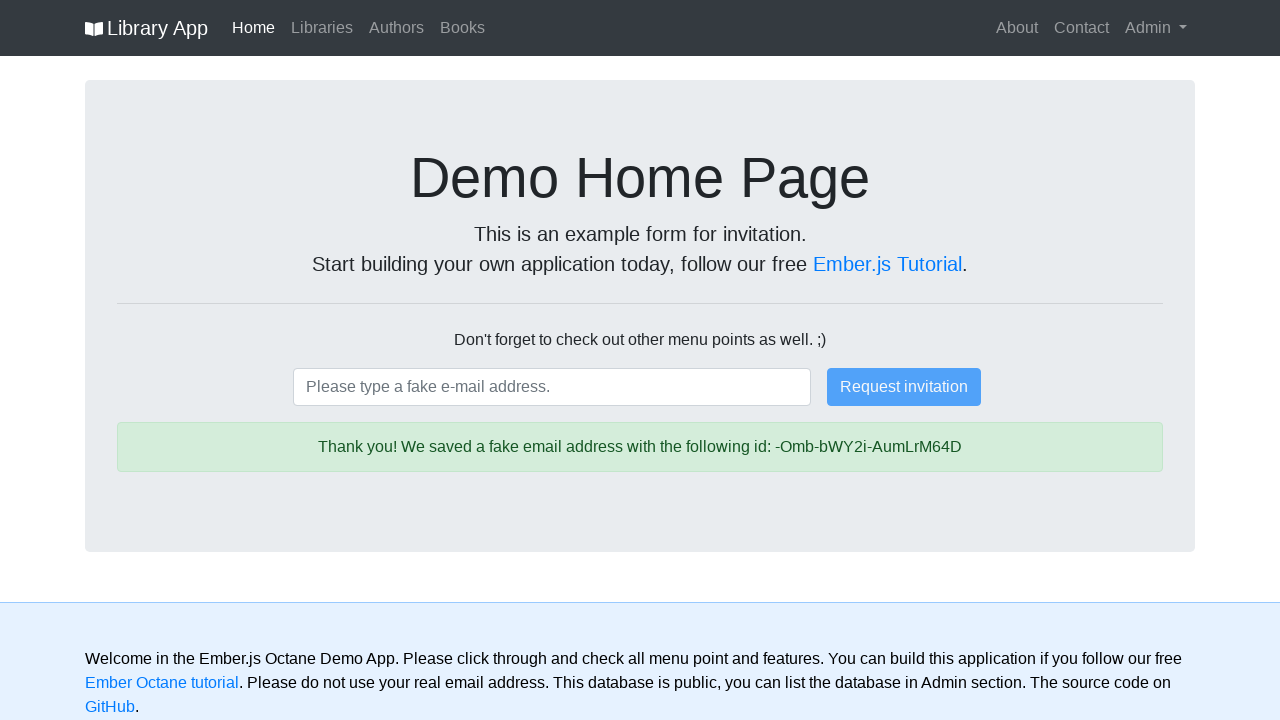

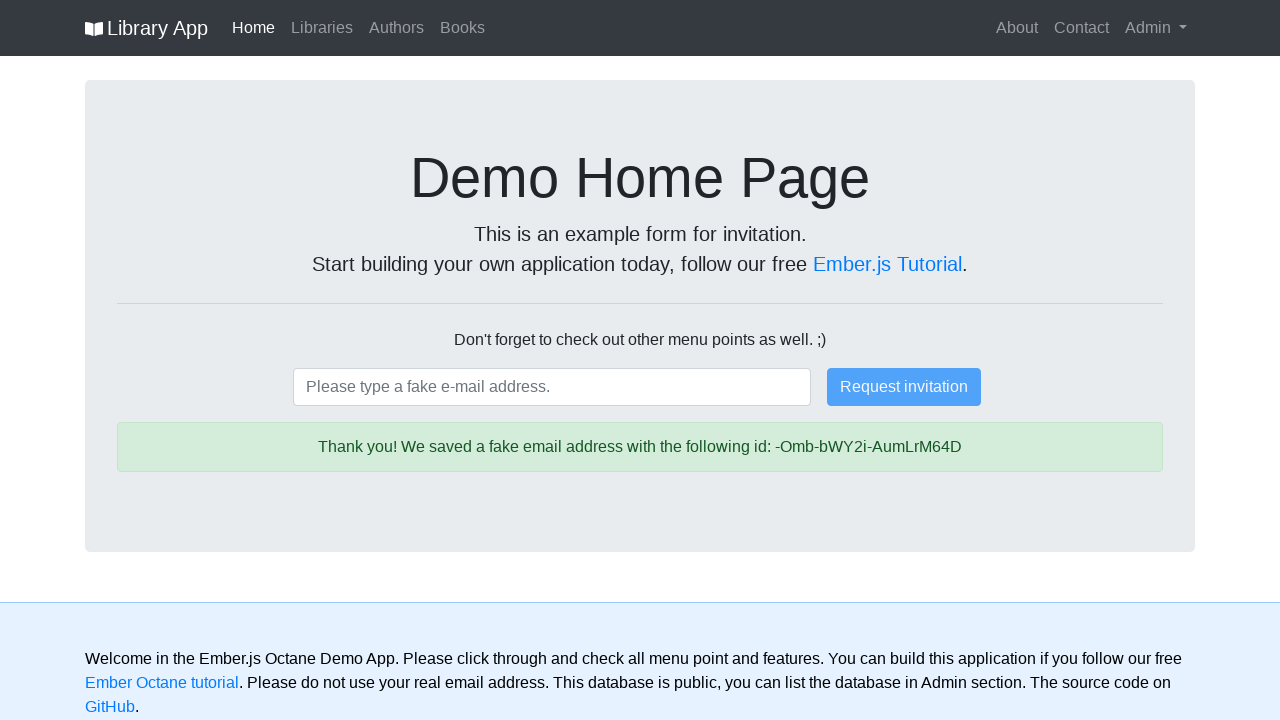